Tests iframe handling by navigating to a frames demo page, accessing nested frames, and filling an email field within an inner iframe

Starting URL: https://letcode.in/frame

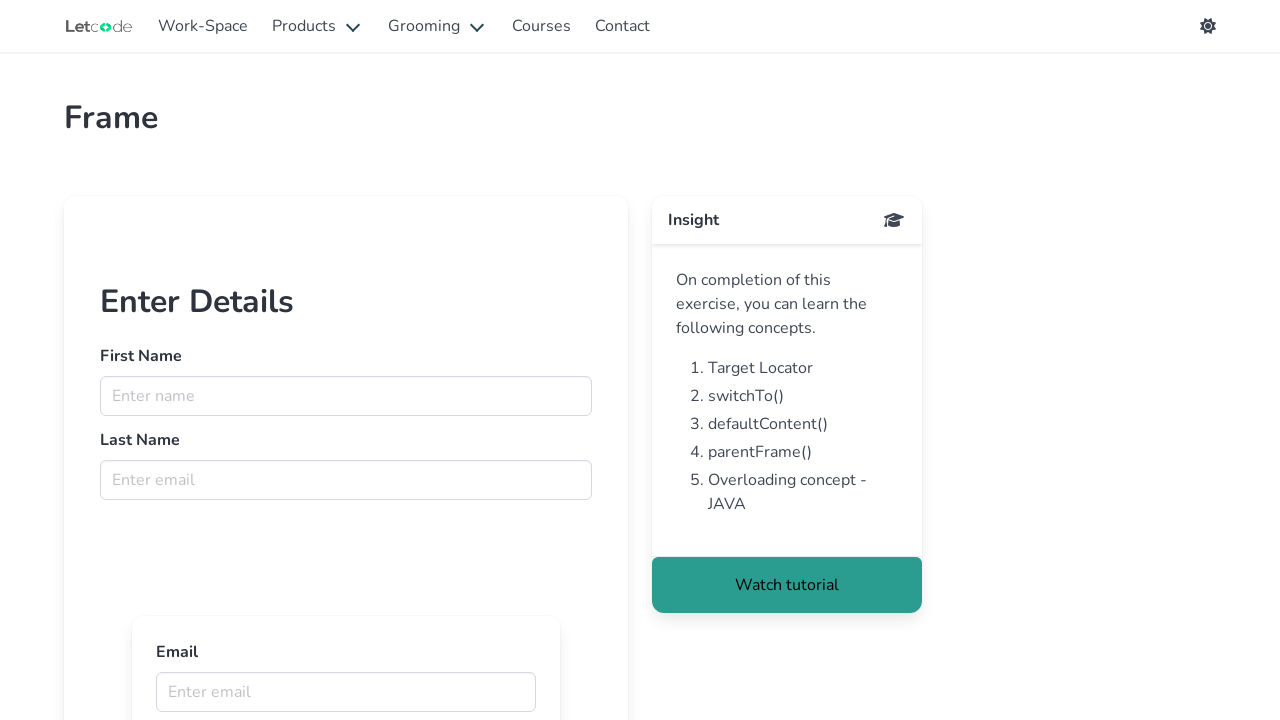

Accessed first frame by name 'firstFr'
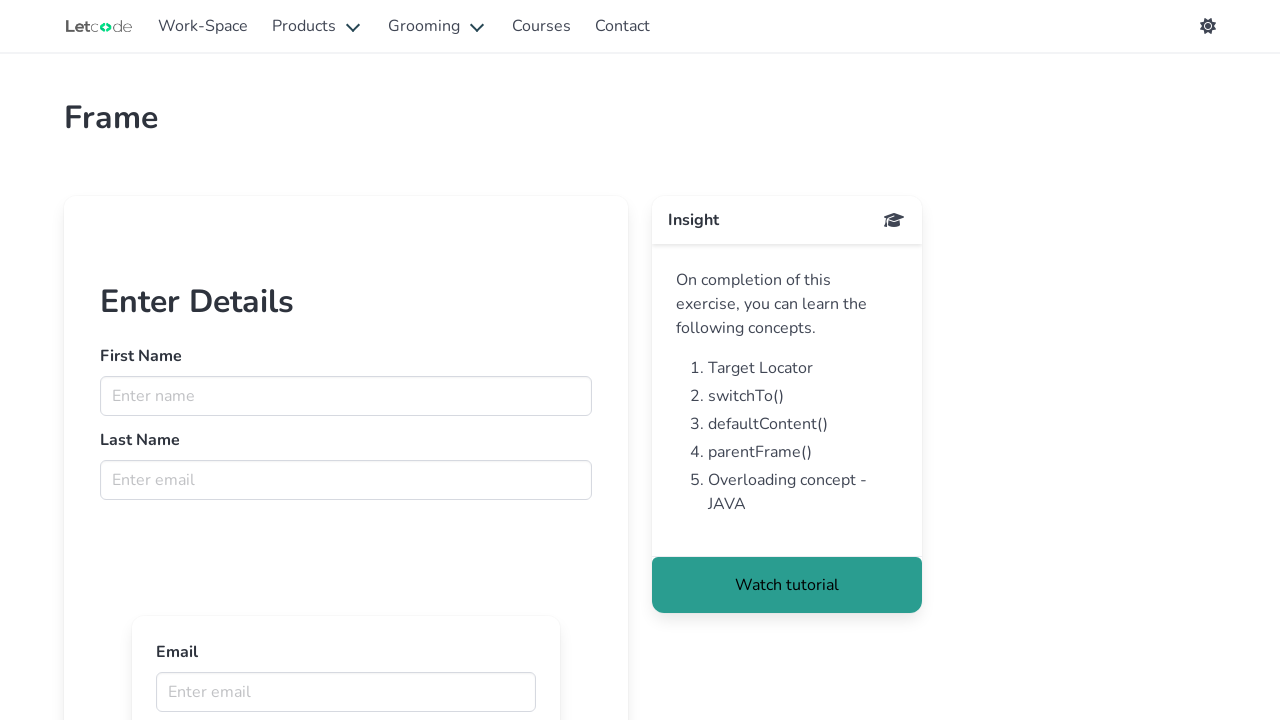

Retrieved child frames from first frame - count: 4
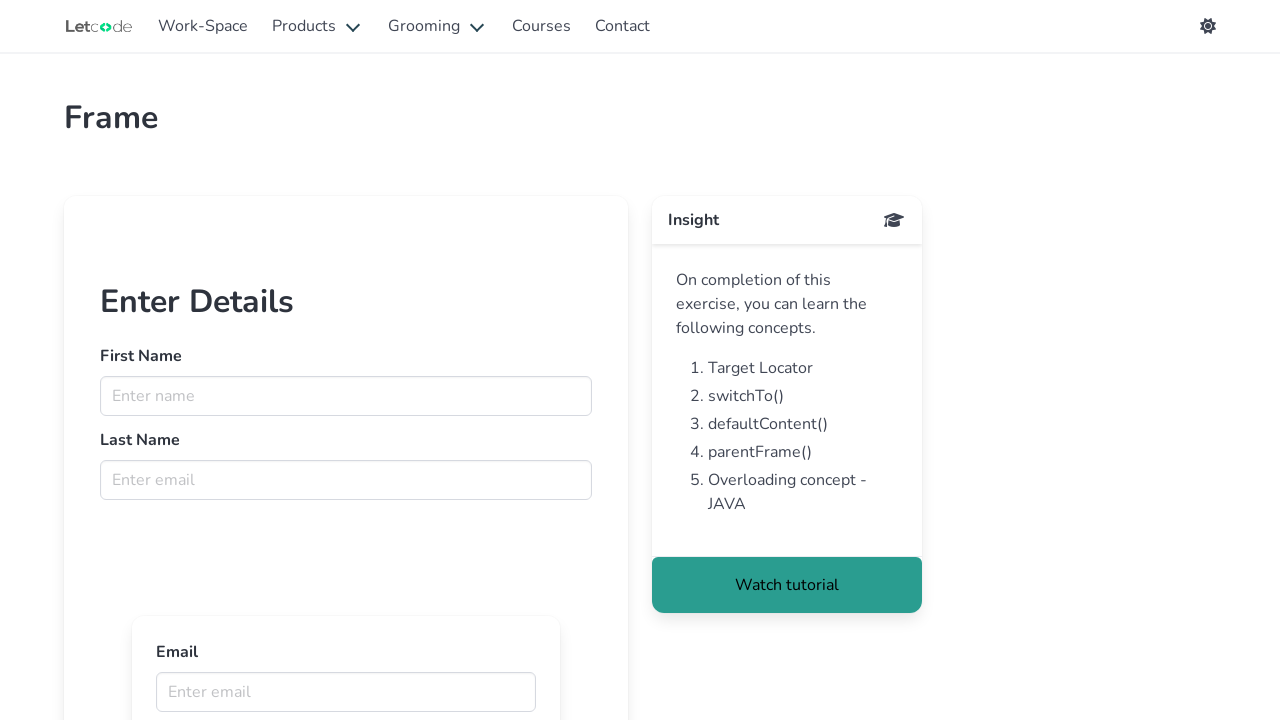

Inspected child frame with URL: https://letcode.in/innerframe
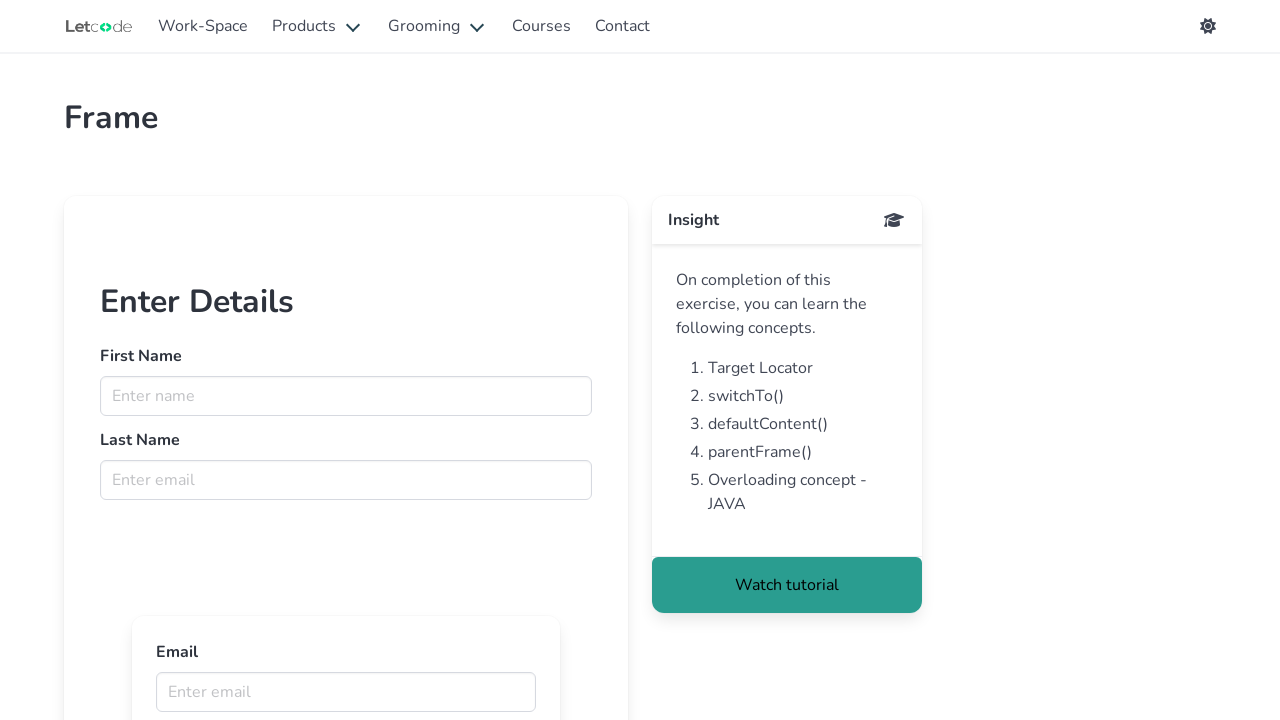

Inspected child frame with URL: chrome-error://chromewebdata/
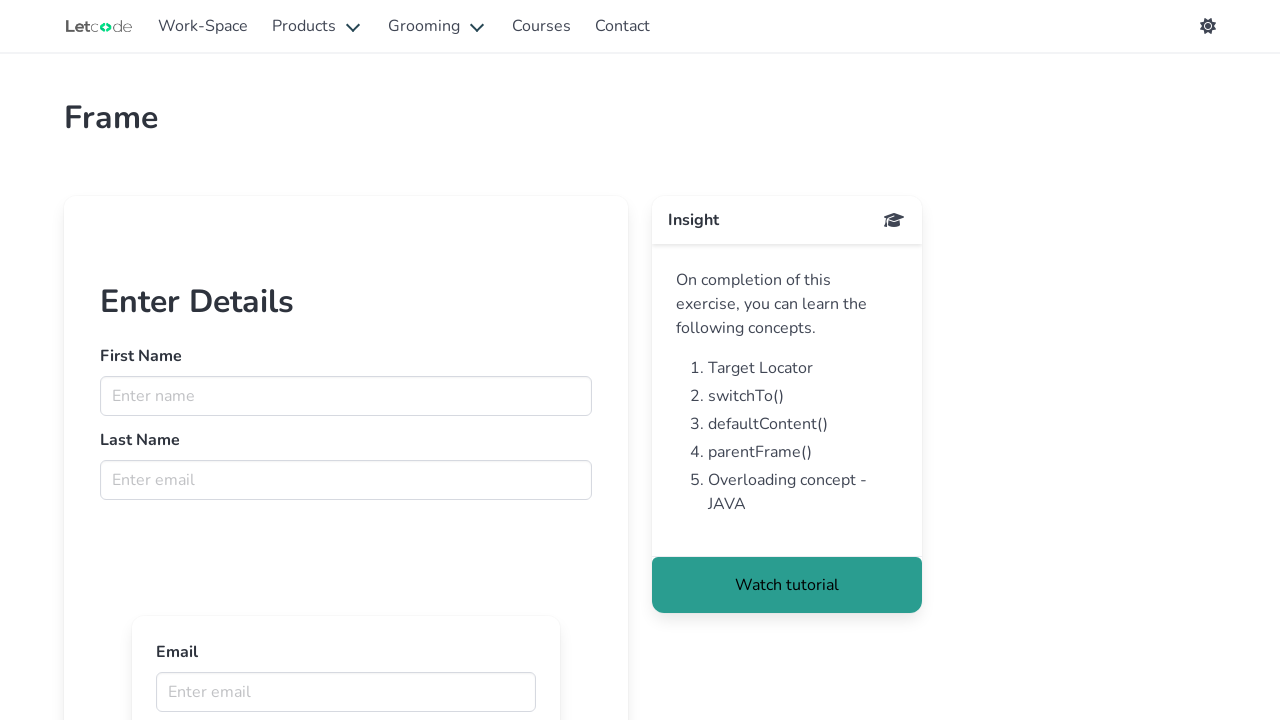

Inspected child frame with URL: https://ep2.adtrafficquality.google/sodar/sodar2/252/runner.html
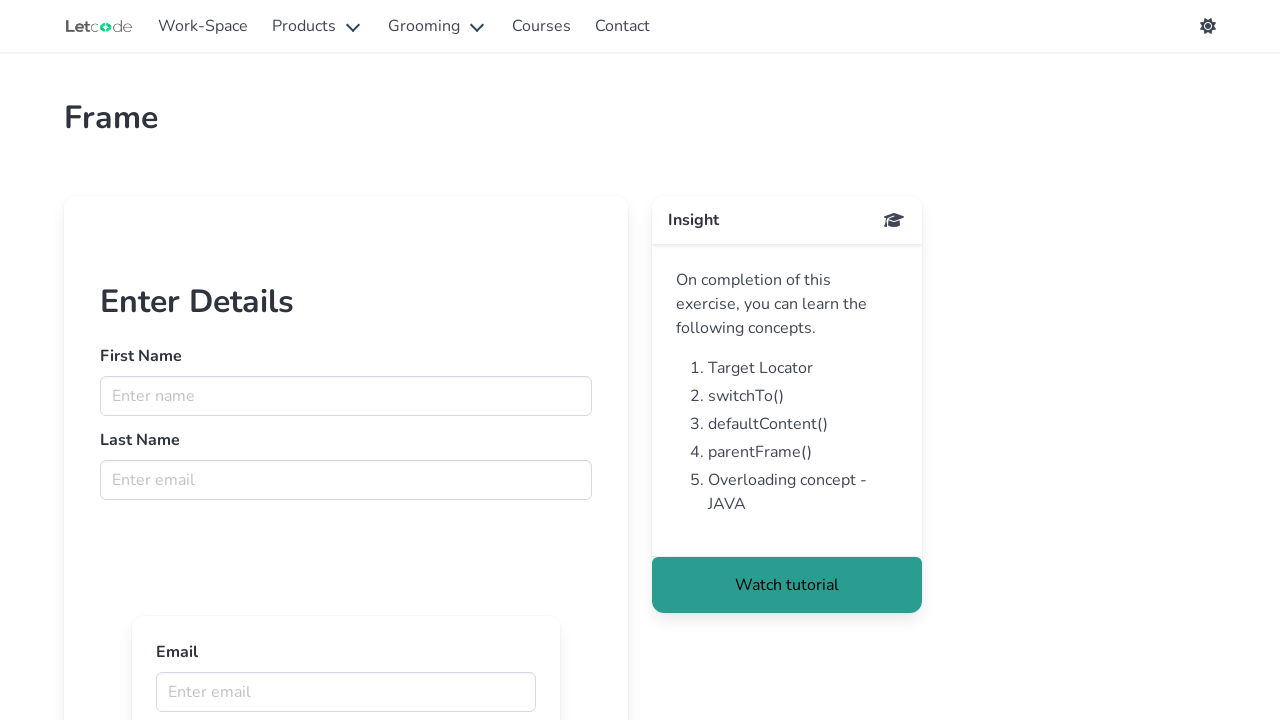

Inspected child frame with URL: chrome-error://chromewebdata/
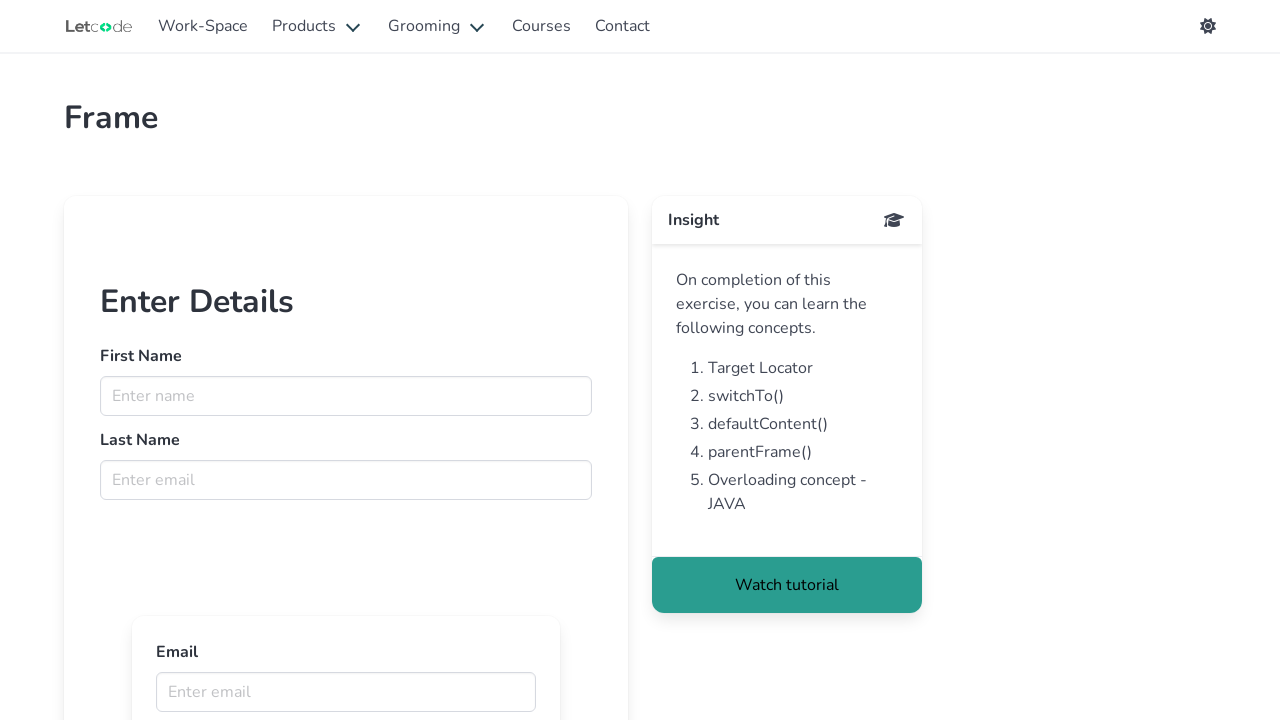

Accessed inner frame by URL 'https://letcode.in/innerFrame'
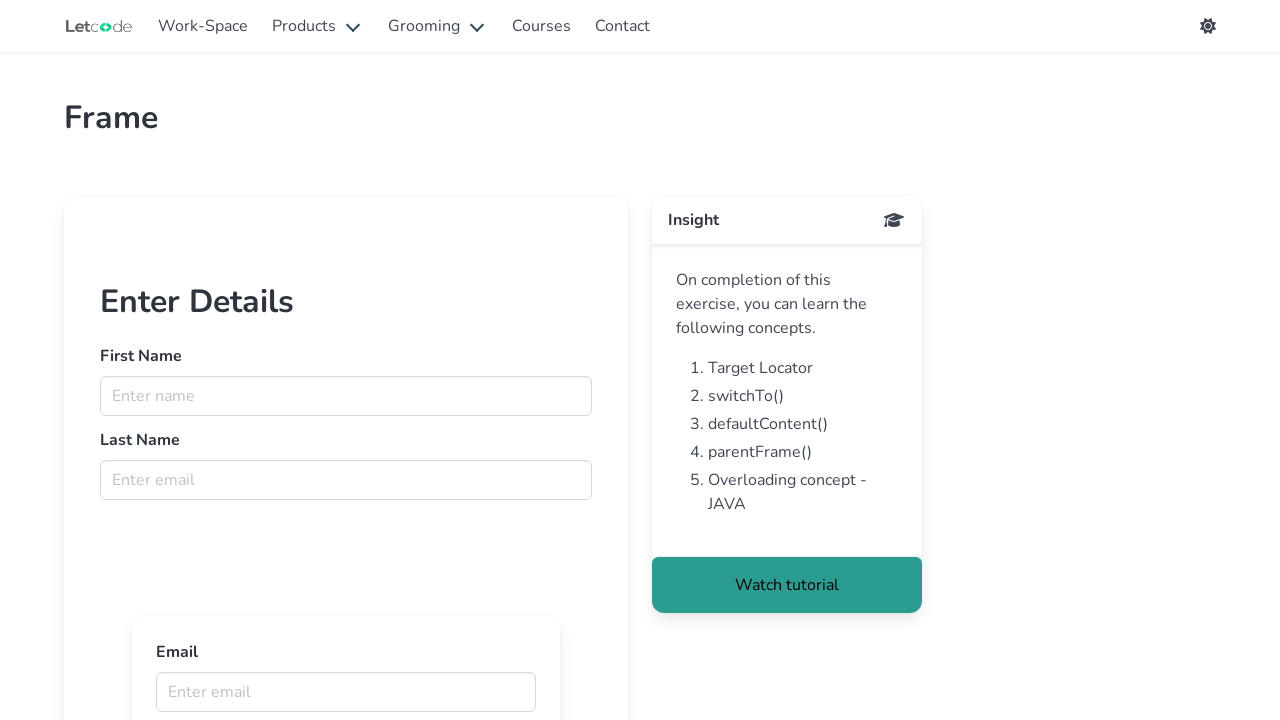

Waited 1000ms for result to display
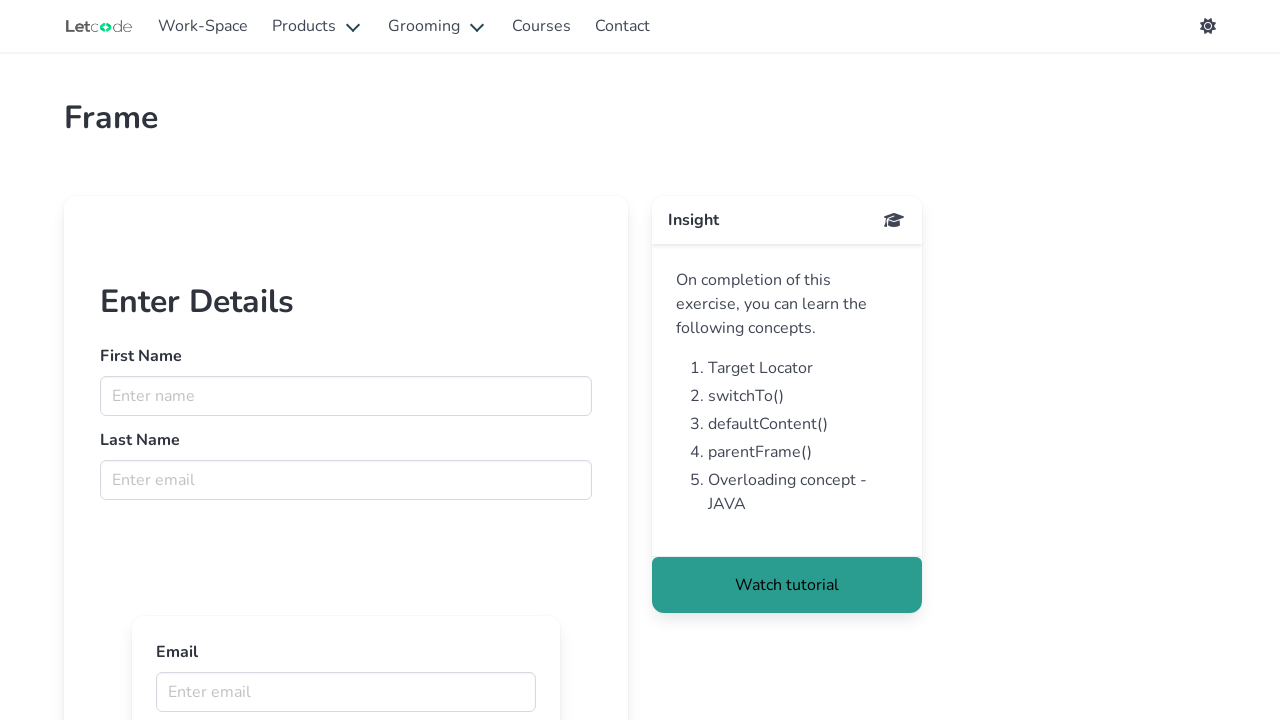

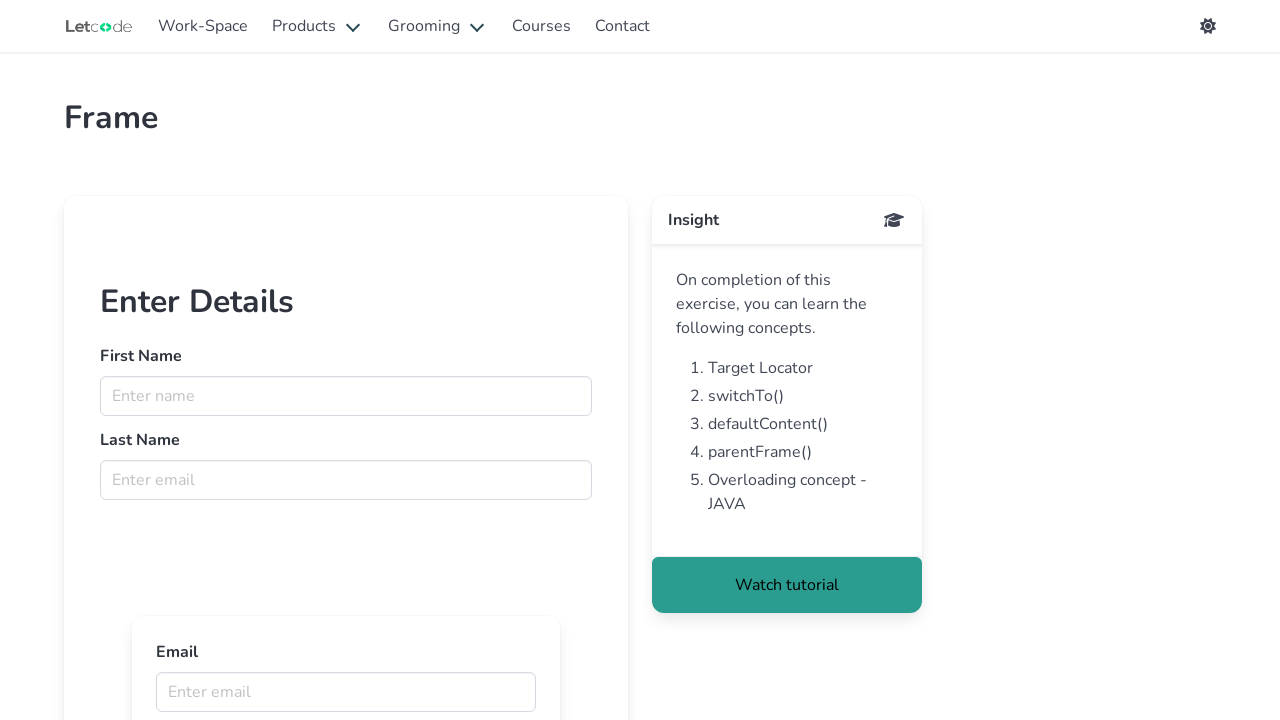